Tests JavaScript alert handling on demoqa.com by navigating to the Alerts section and interacting with different types of alerts including simple alerts, timer alerts, confirm dialogs, and prompt dialogs

Starting URL: https://demoqa.com

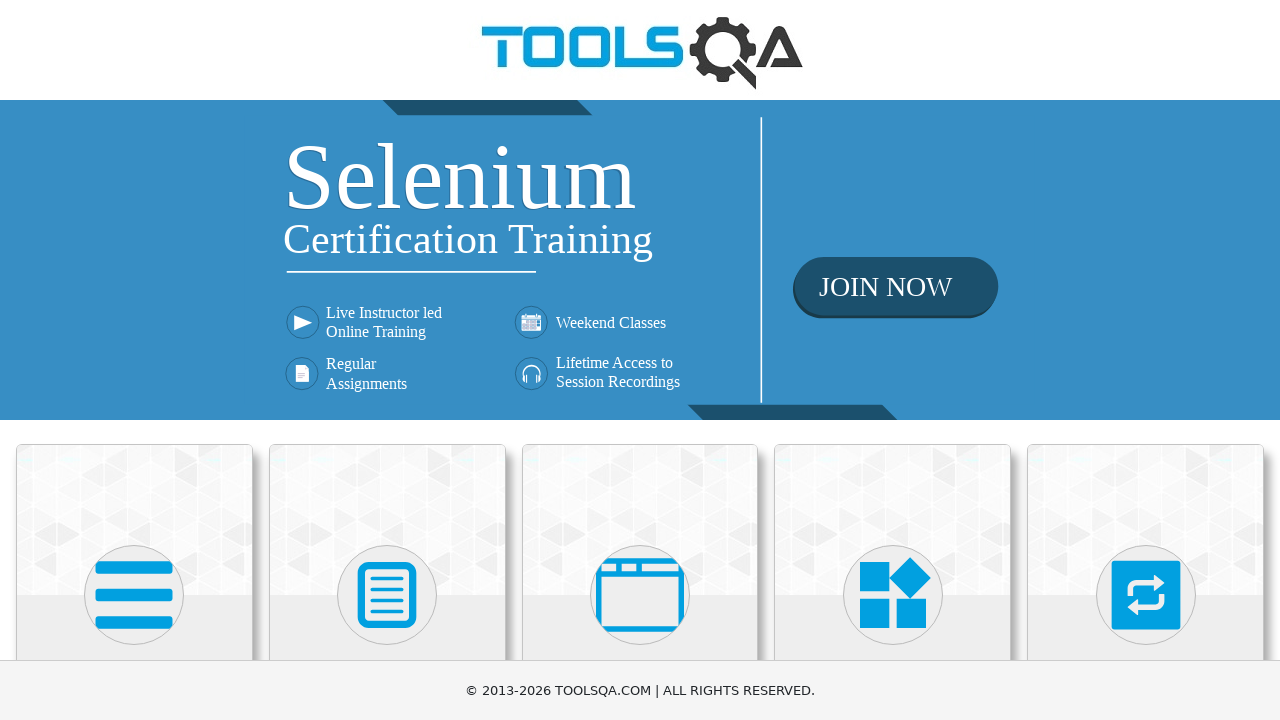

Scrolled down 300px to view category cards
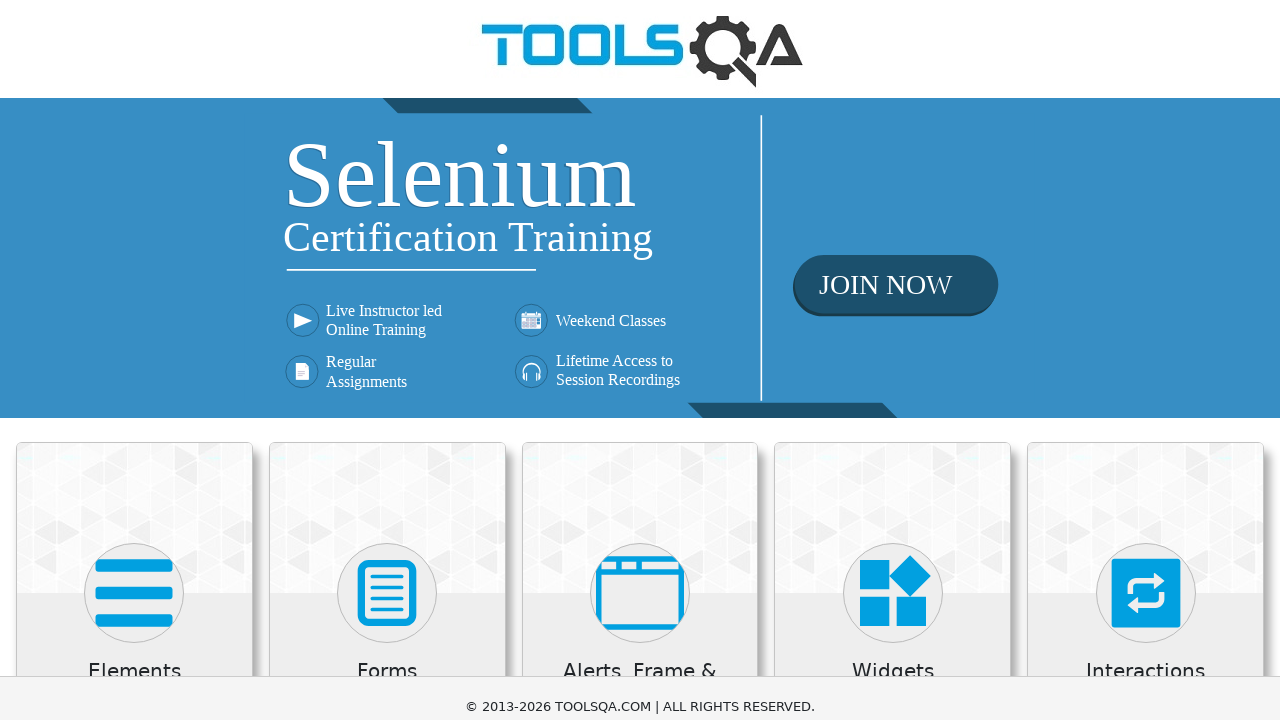

Clicked on 'Alerts, Frame & Windows' card at (640, 385) on xpath=//*[@class='category-cards']//following::div[@class='card-body']//h5[conta
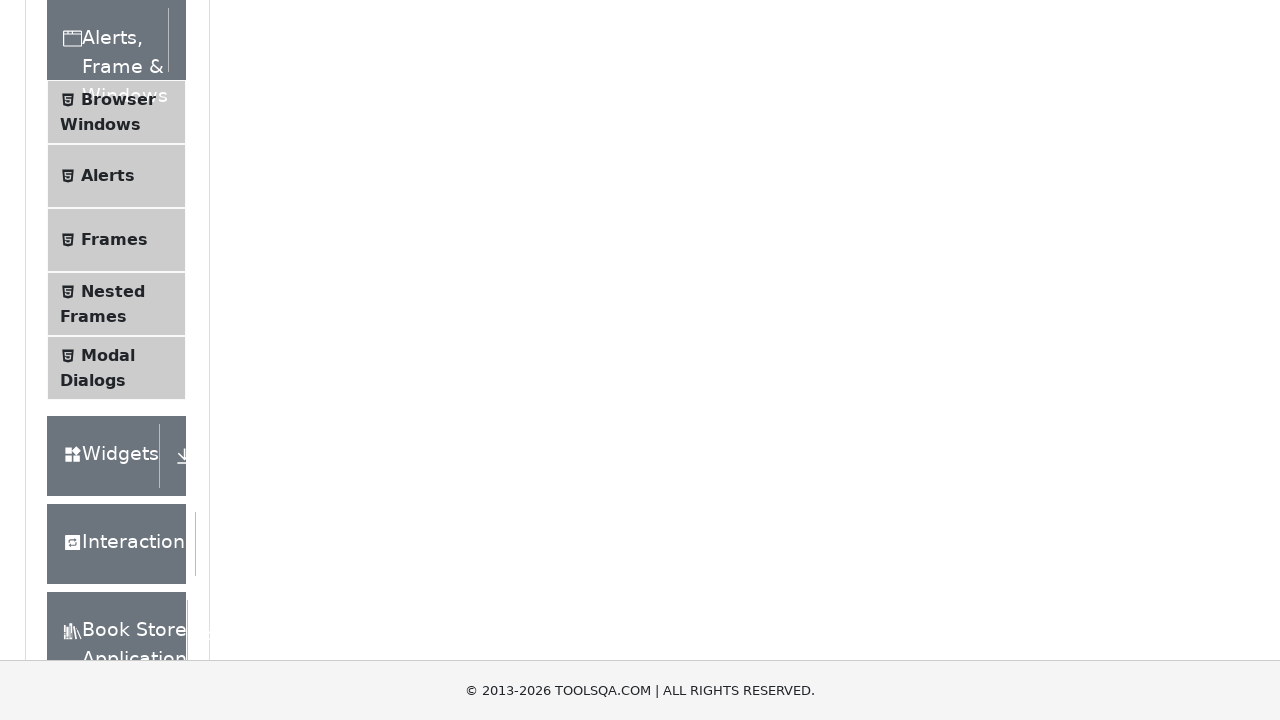

Clicked on 'Alerts' menu item in accordion at (108, 176) on xpath=//*[@class='accordion']//div[@class='element-group']//following::span[@cla
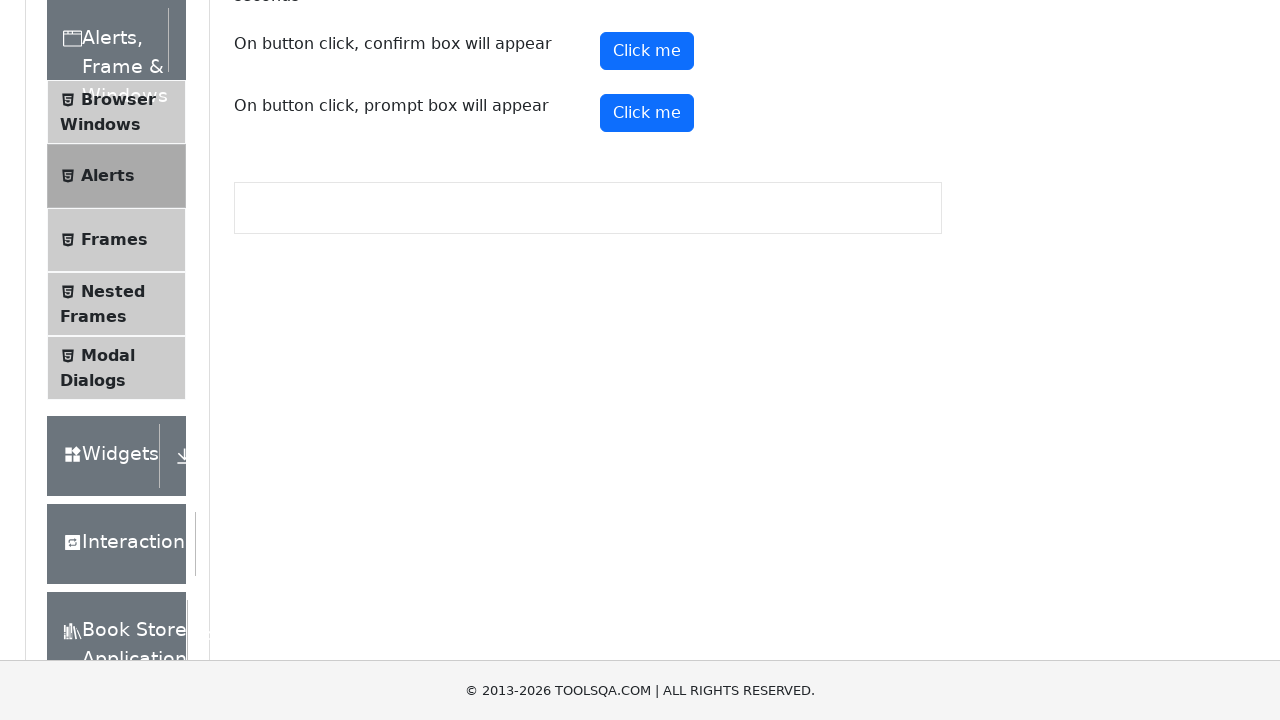

Clicked alert button to trigger simple alert at (647, 242) on button#alertButton
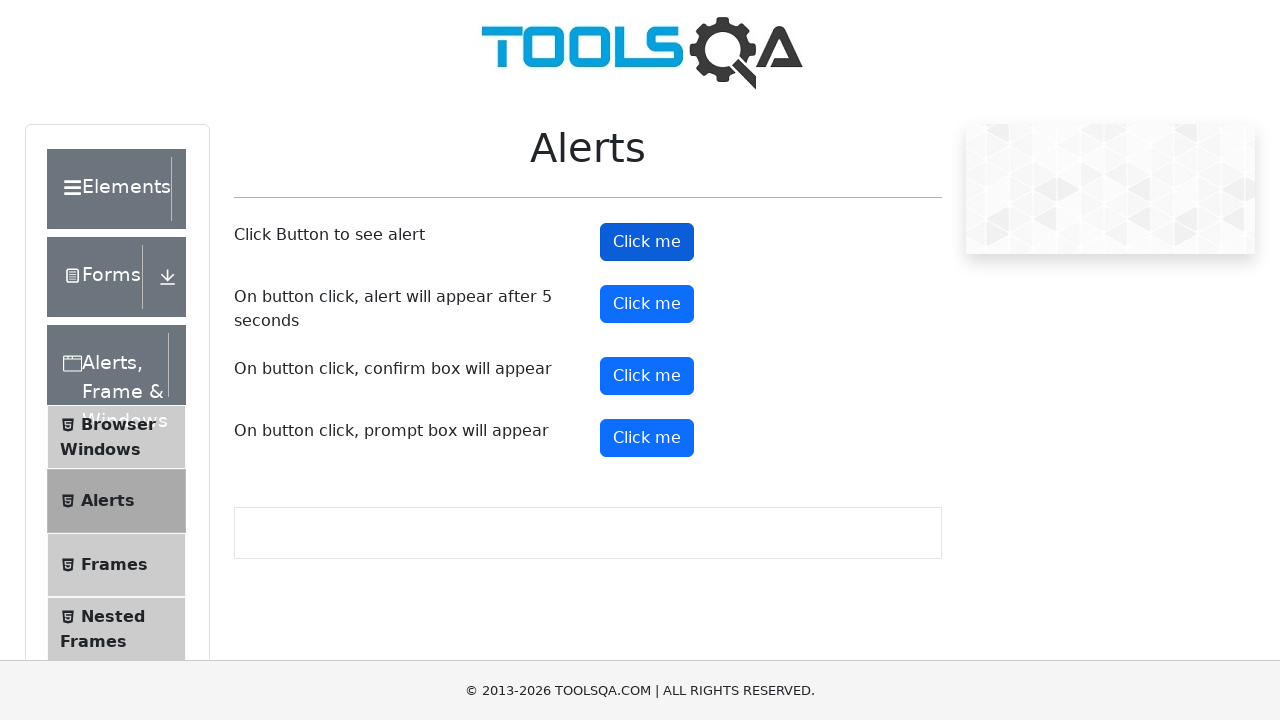

Accepted simple alert dialog
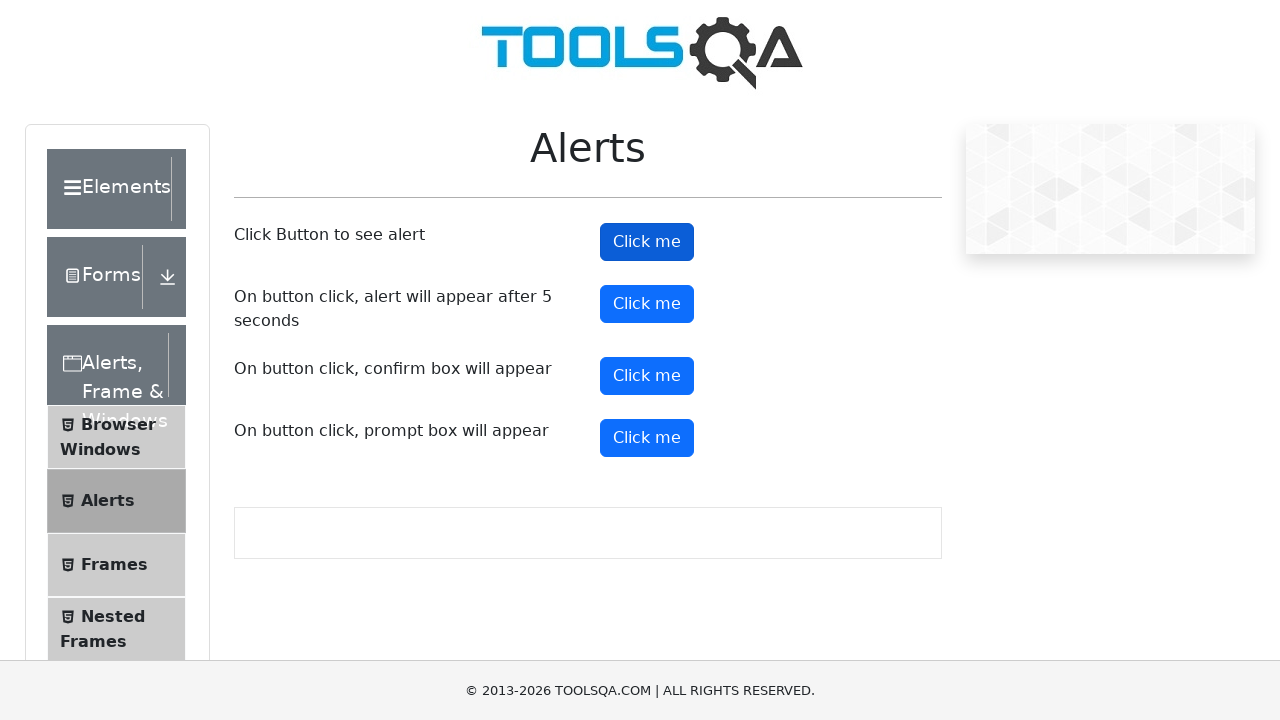

Clicked timer alert button at (647, 304) on button#timerAlertButton
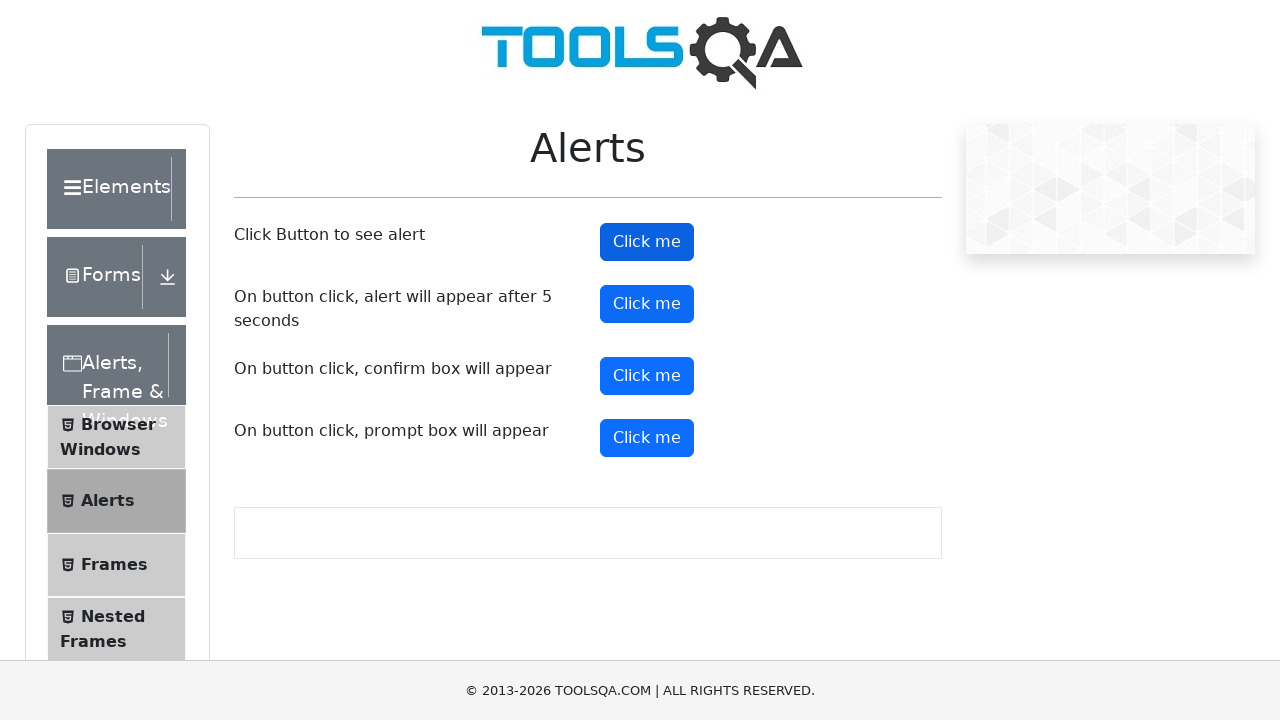

Waited 6 seconds for timer alert to appear
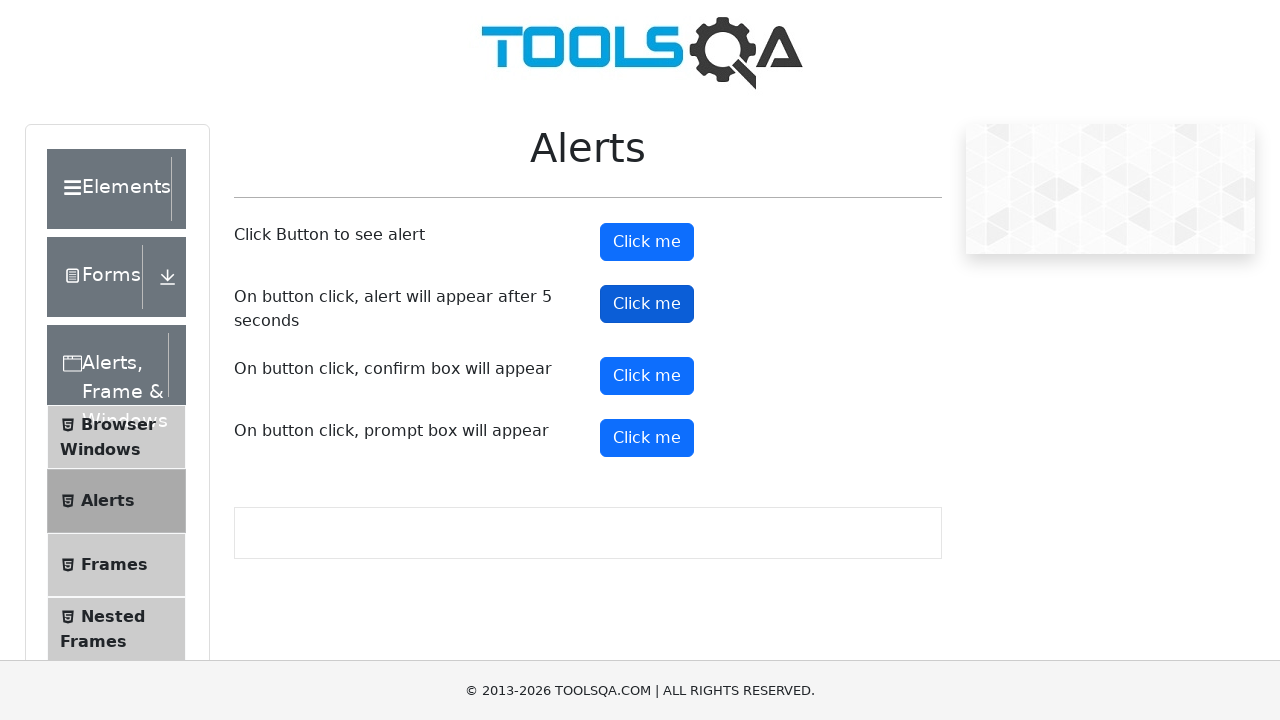

Registered dialog handler for confirm alert
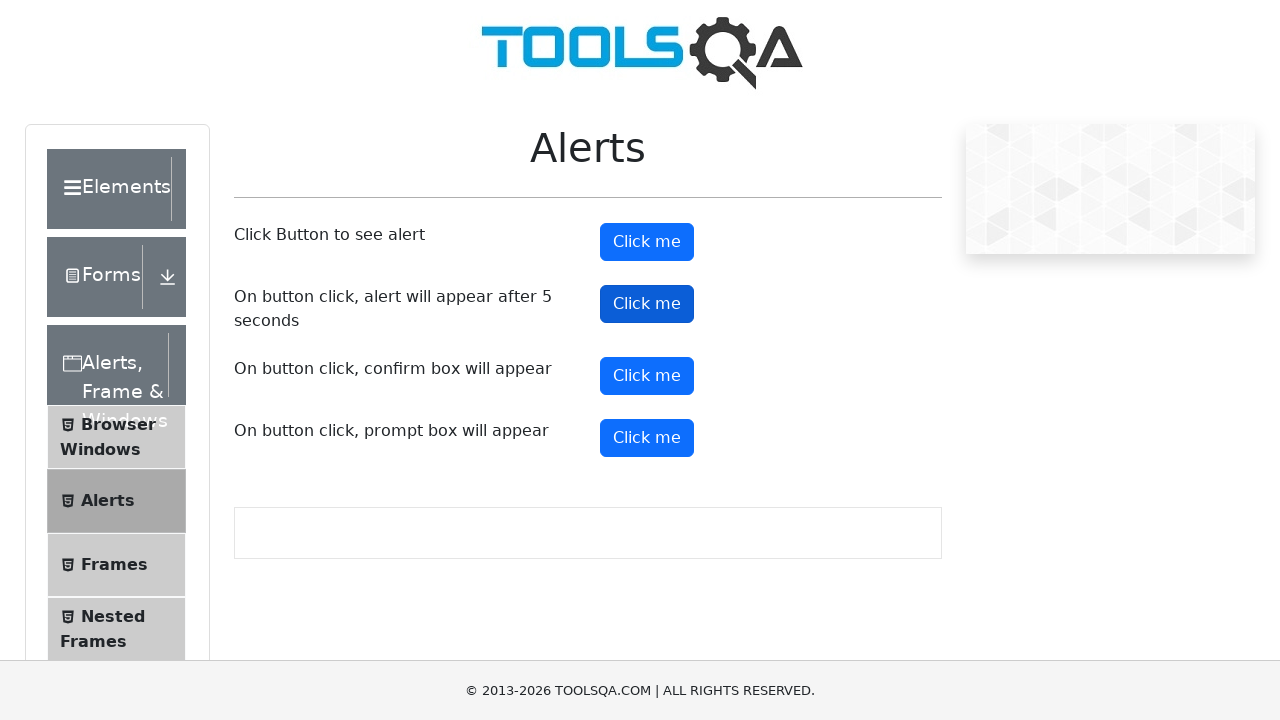

Clicked confirm button to trigger confirm dialog at (647, 376) on button#confirmButton
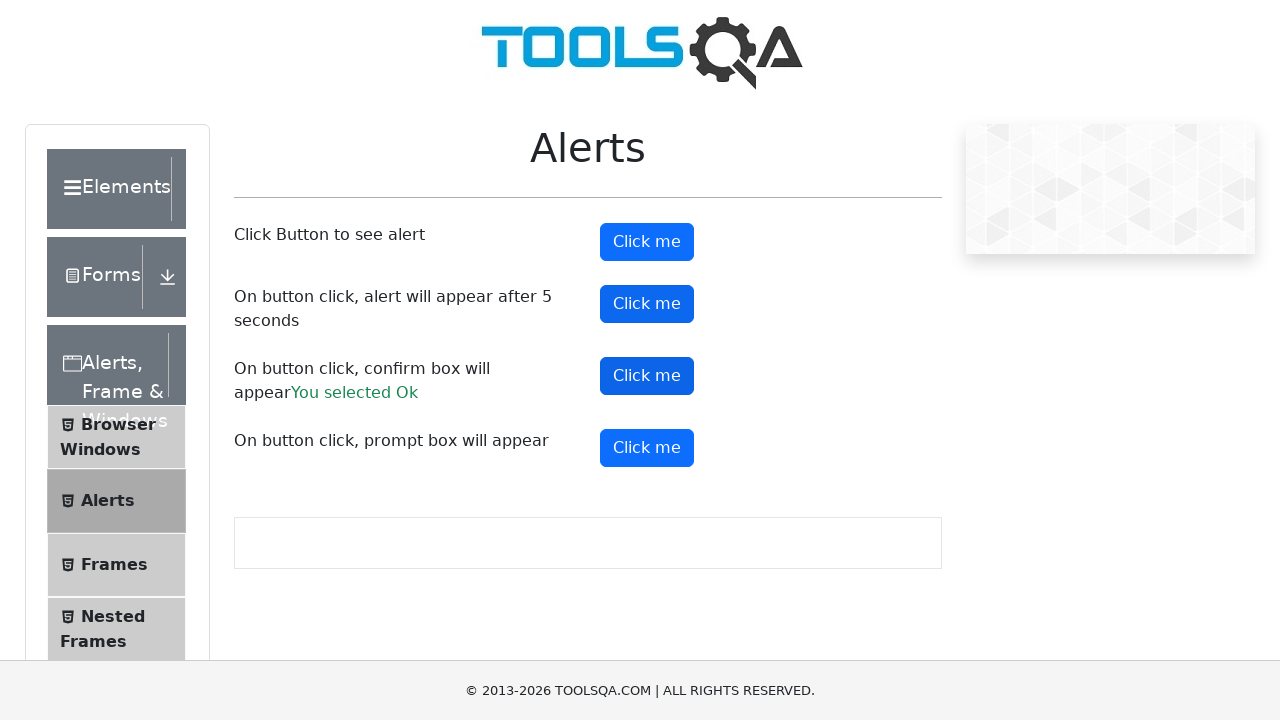

Waited 500ms for confirm dialog interaction
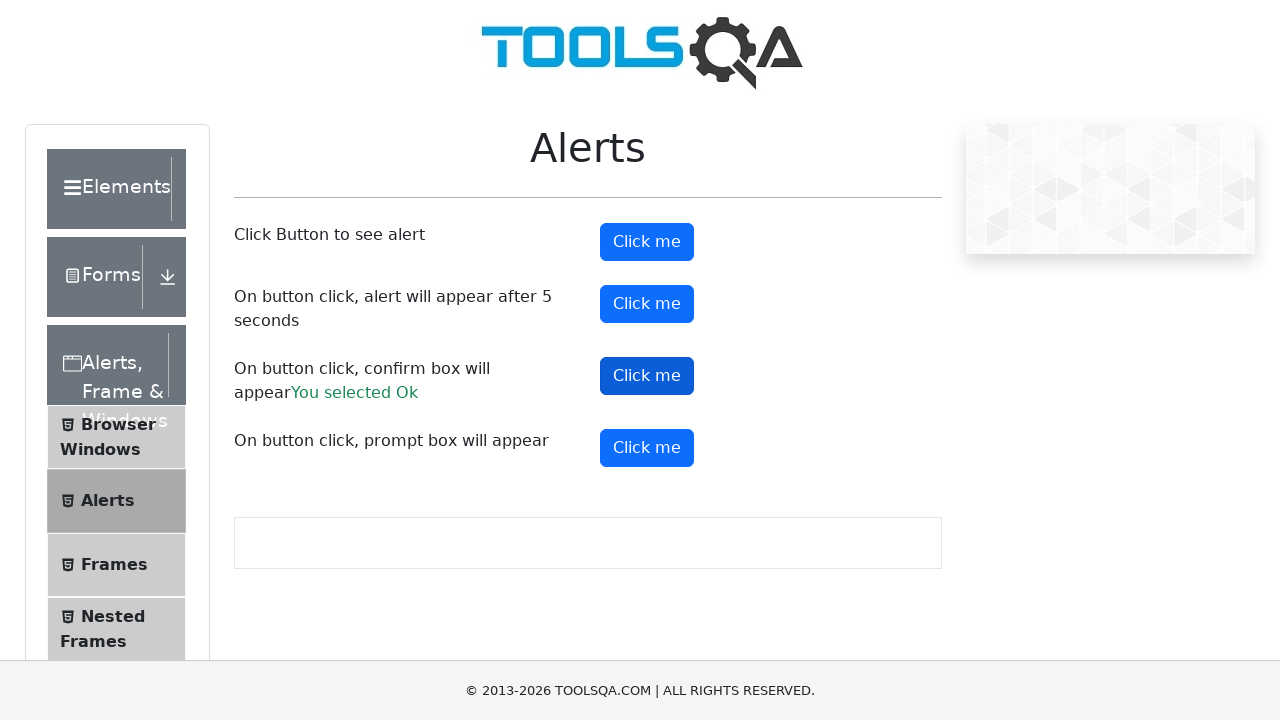

Clicked prompt button to trigger prompt dialog at (647, 448) on button#promtButton
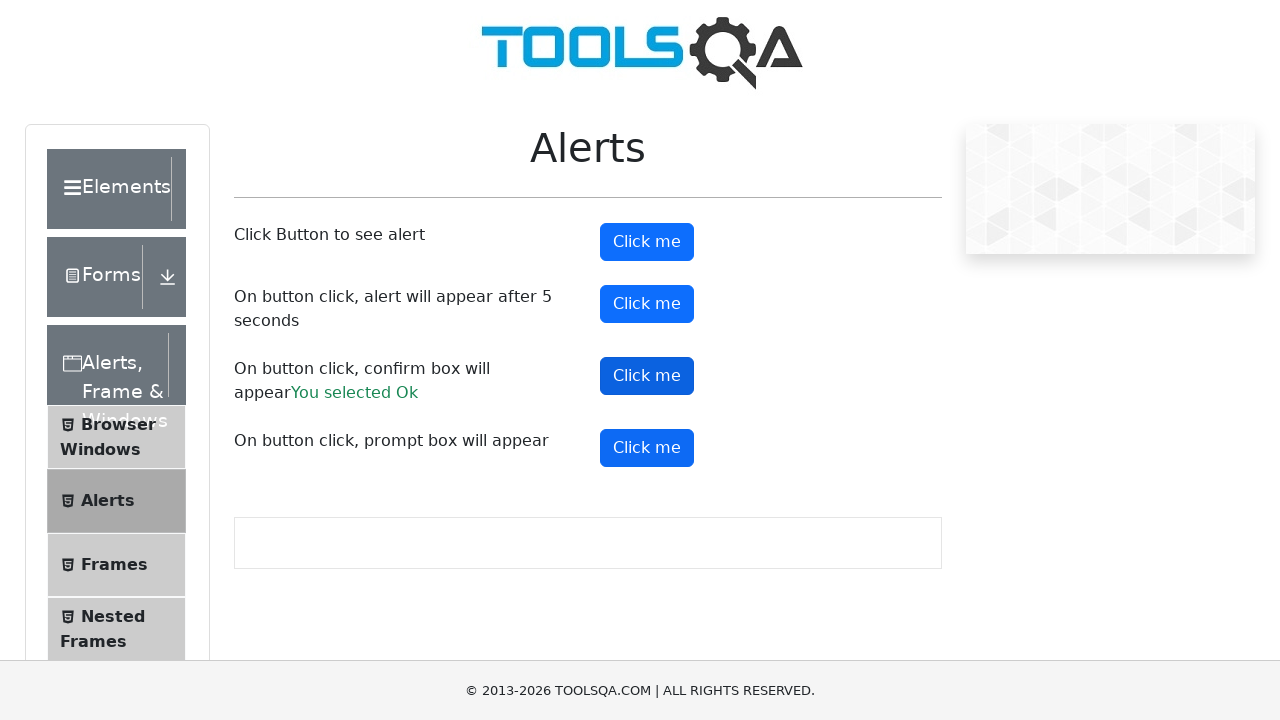

Waited 500ms for prompt dialog interaction
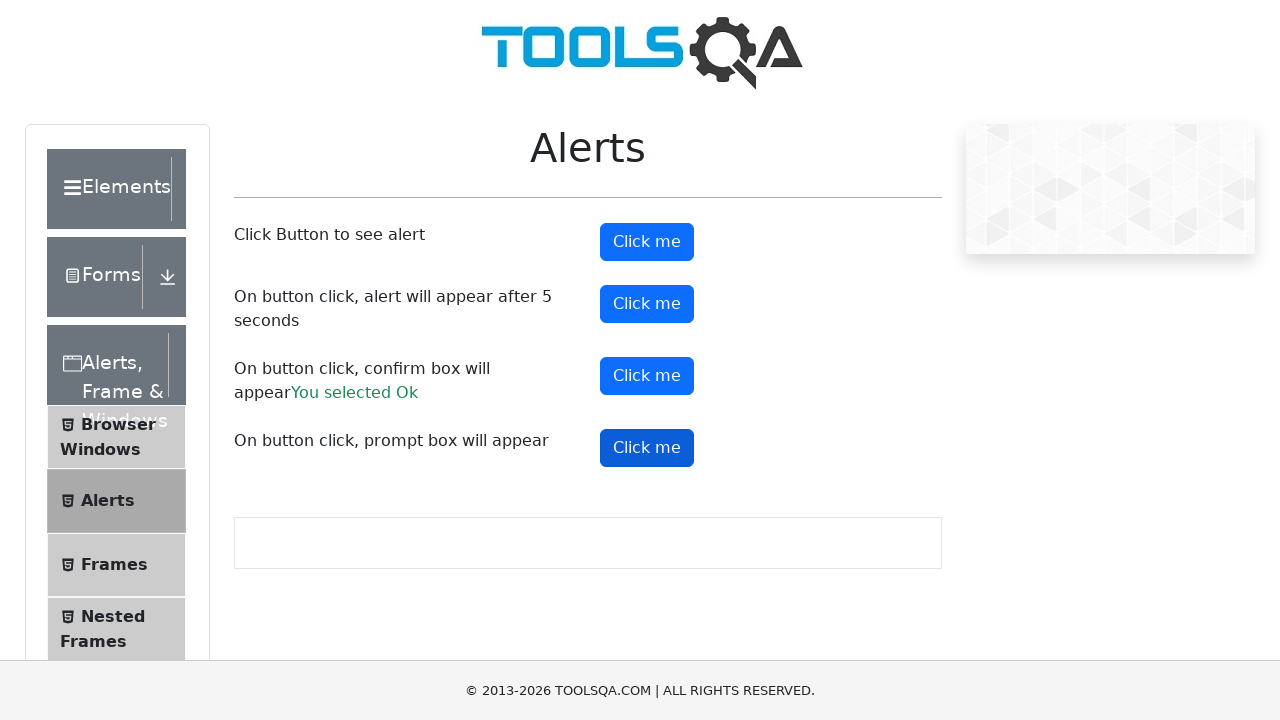

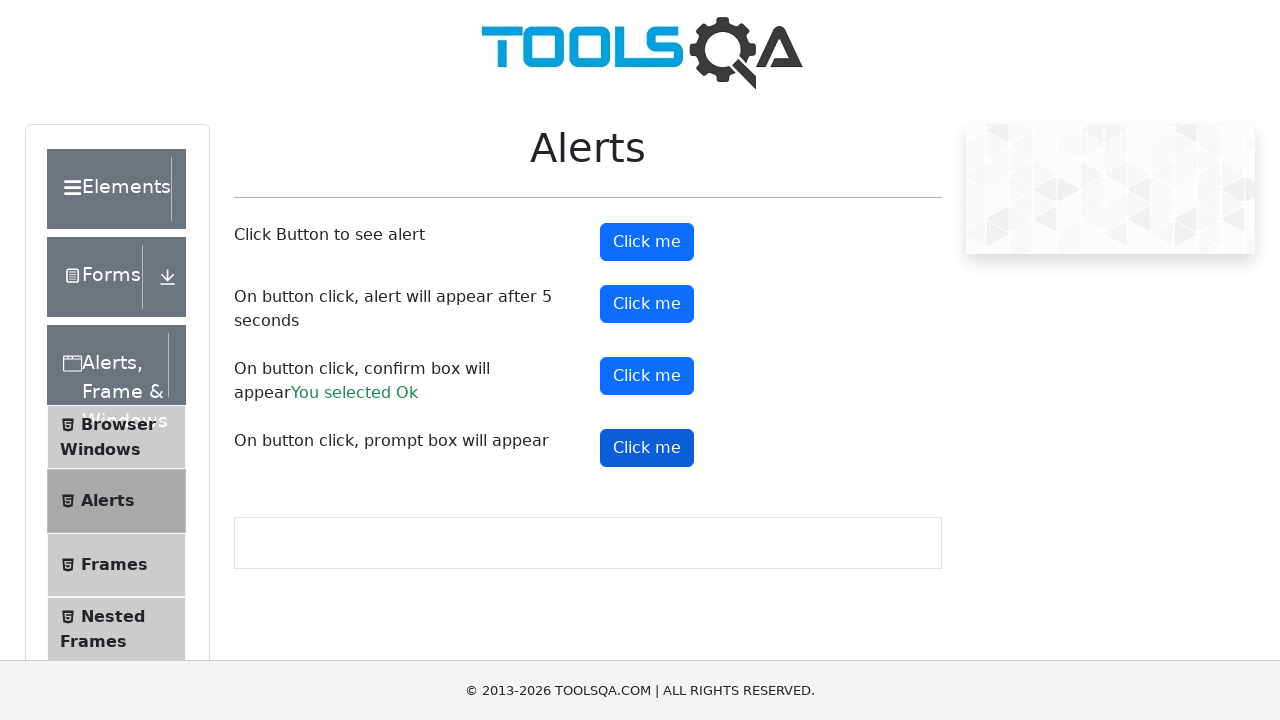